Navigates to an automation practice page, counts all links on the page, and locates a specific "Broken Link" element to verify its presence and retrieve its href attribute.

Starting URL: https://www.rahulshettyacademy.com/AutomationPractice/

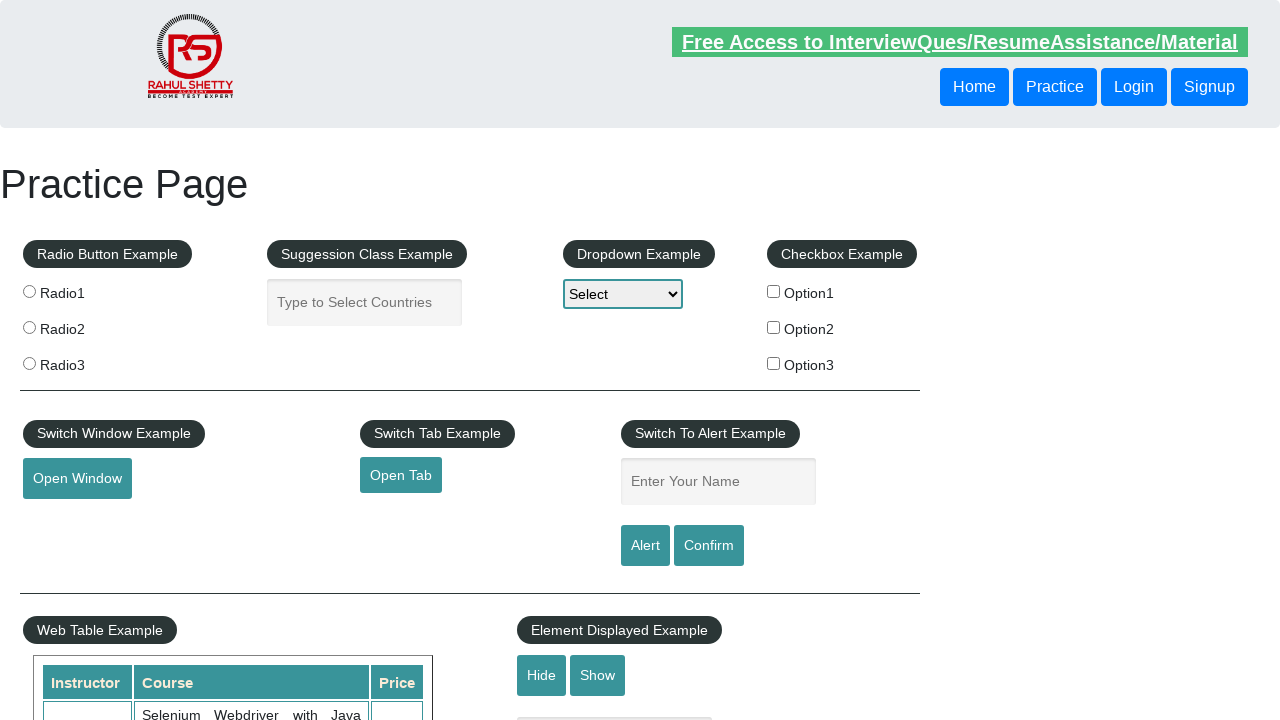

Waited for page to load (domcontentloaded)
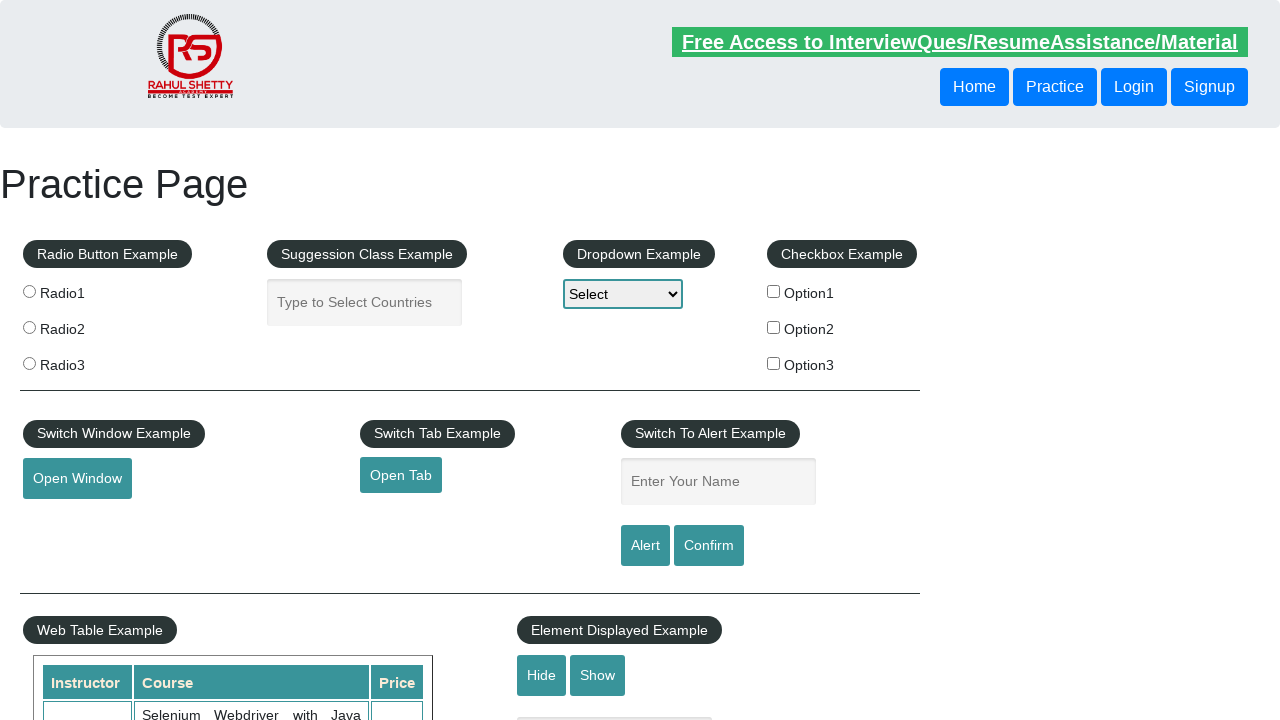

Retrieved all links on page - Found 27 links total
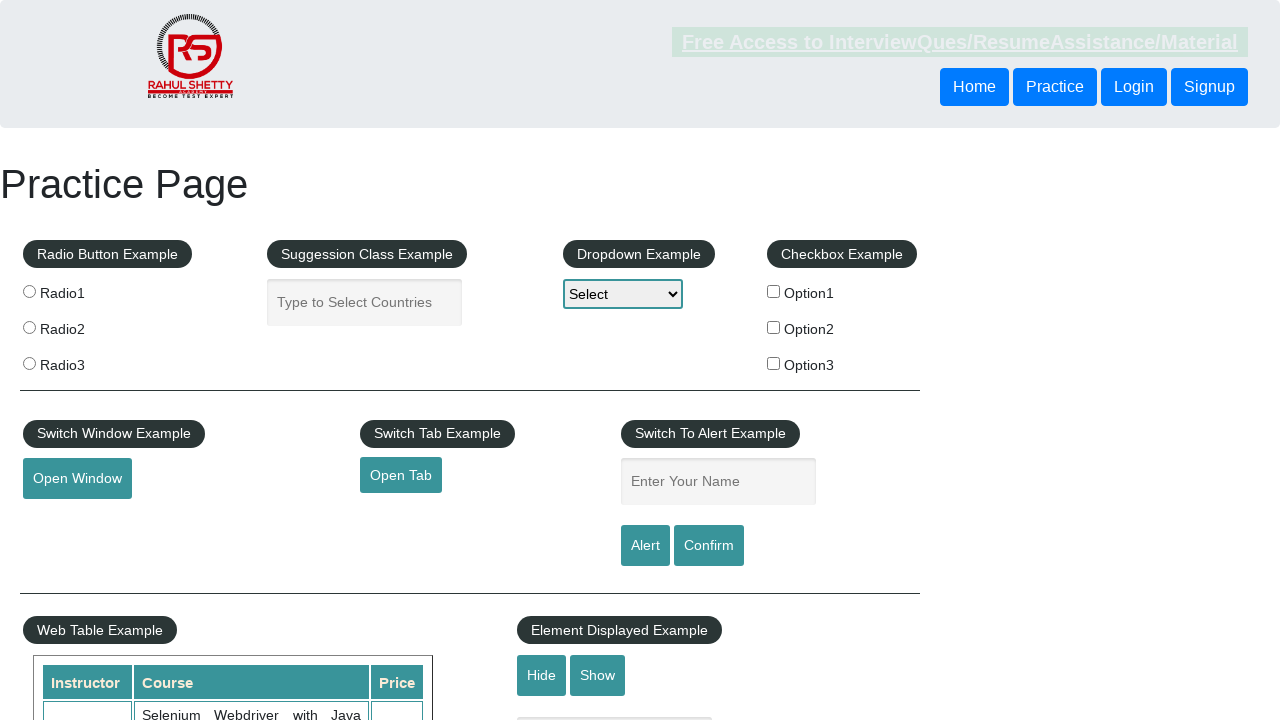

Located 'Broken Link' element using XPath
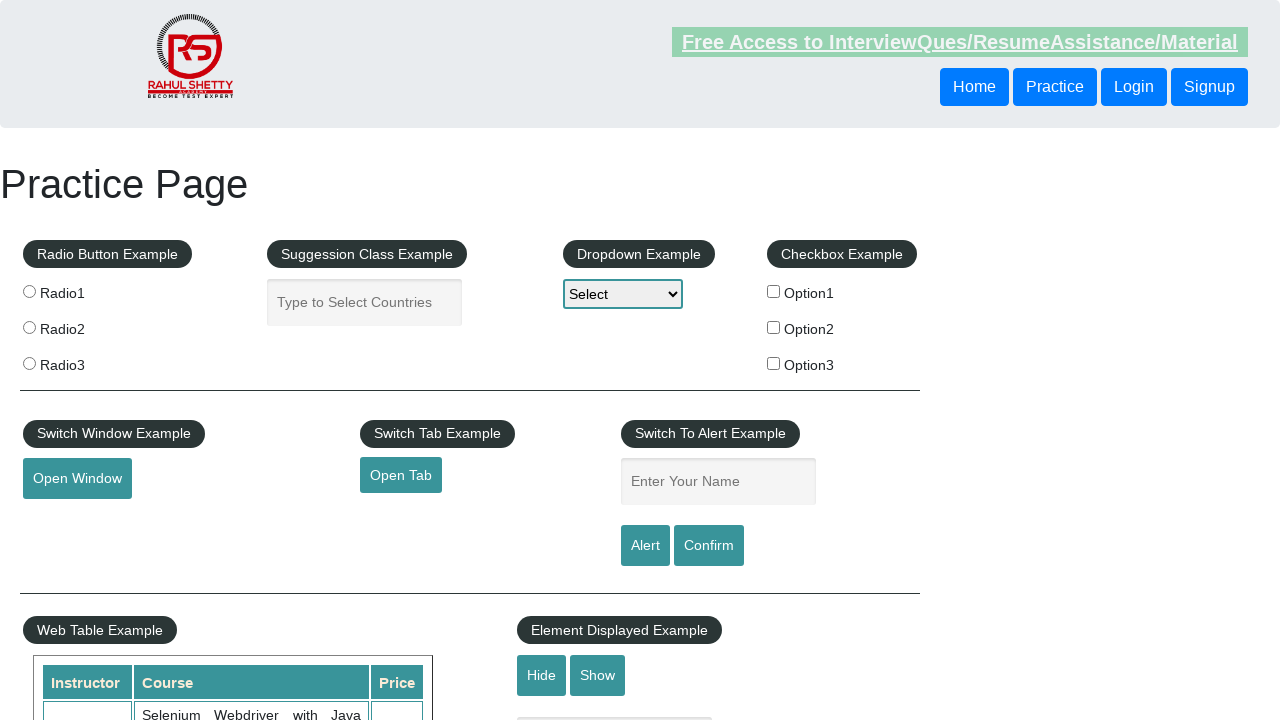

Retrieved href attribute from Broken Link element - URL: https://rahulshettyacademy.com/brokenlink
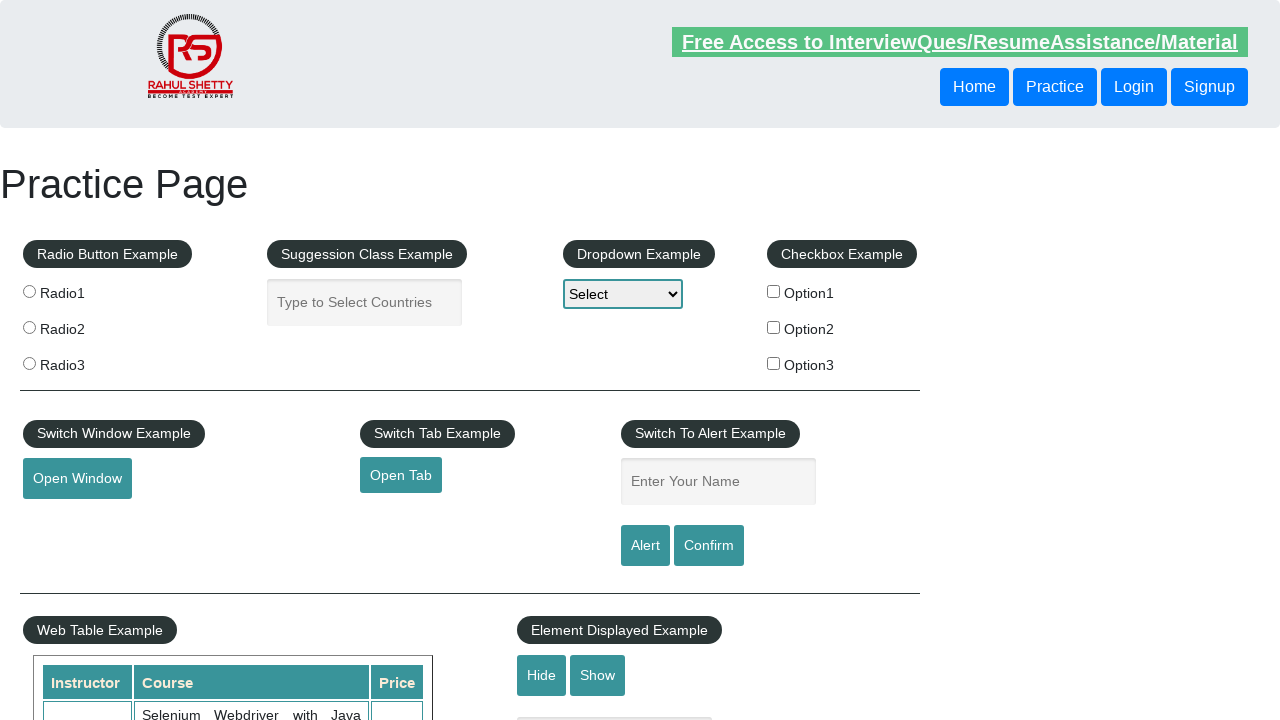

Clicked on the Broken Link element at (473, 520) on xpath=//a[text()='Broken Link']
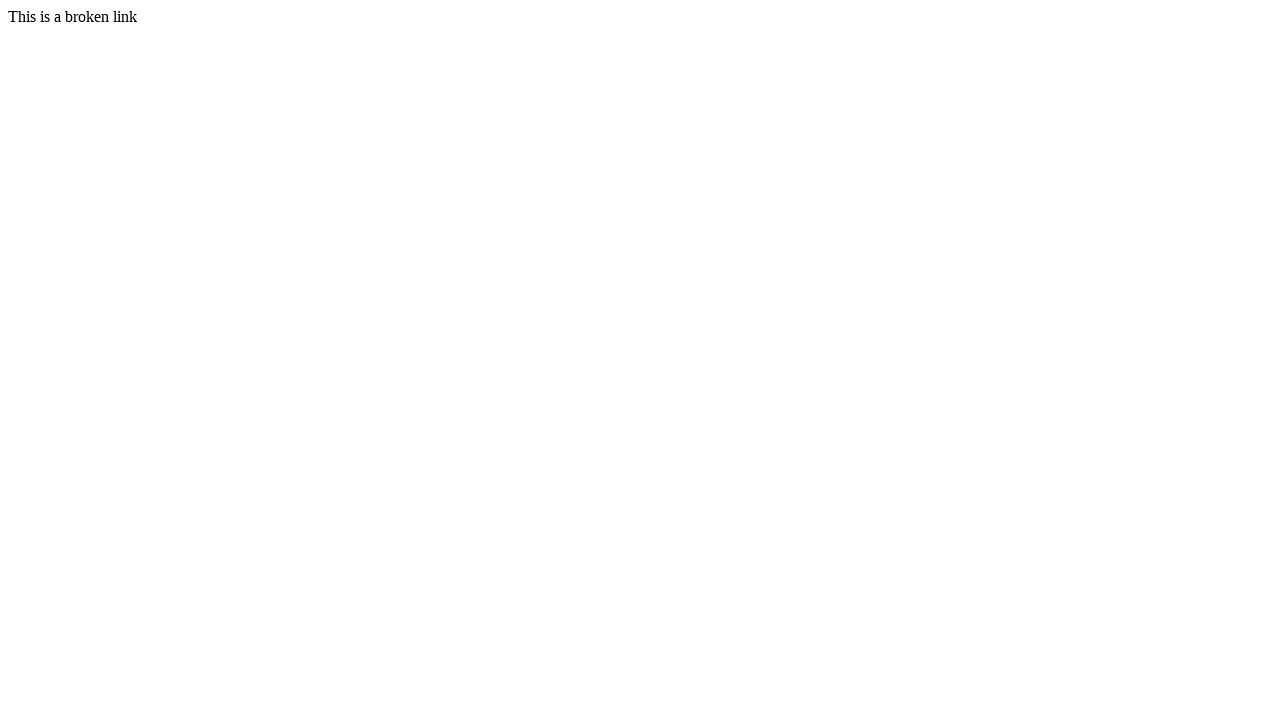

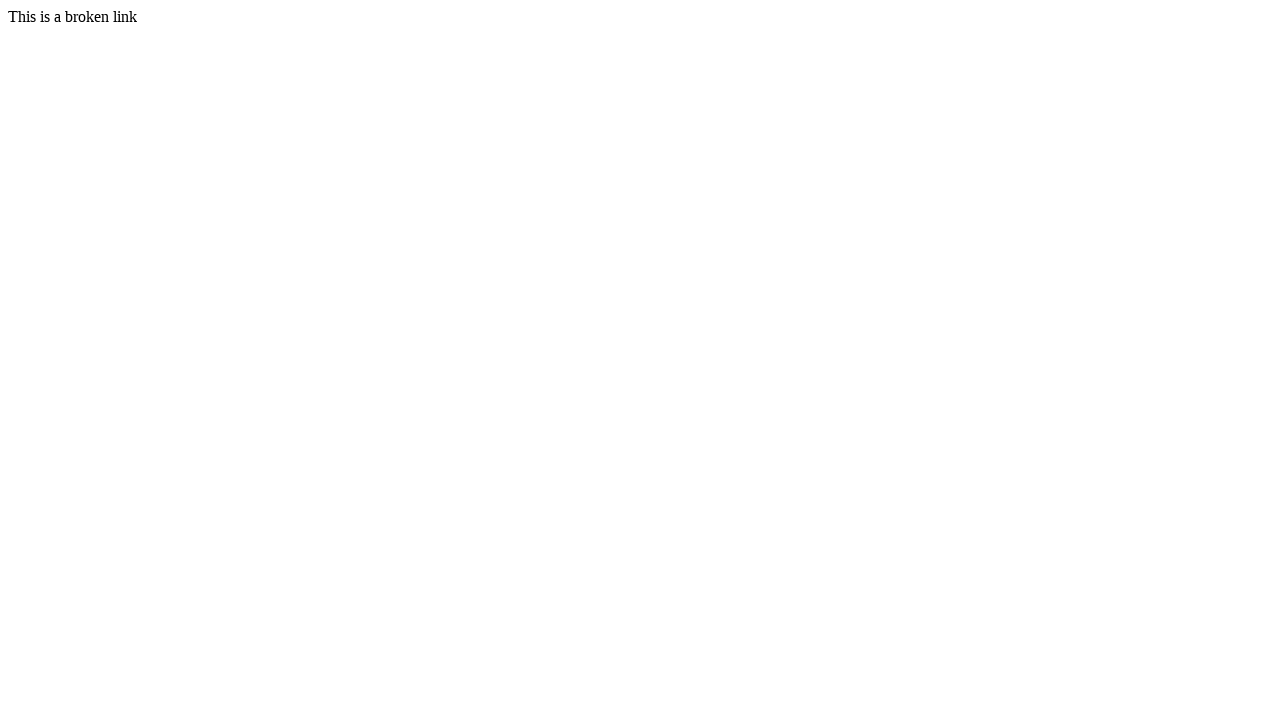